Tests scrolling functionality by scrolling down to the "CYDEO" link at the bottom of the page using mouse movement, then scrolling back up using Page Up key presses.

Starting URL: https://practice.cydeo.com/

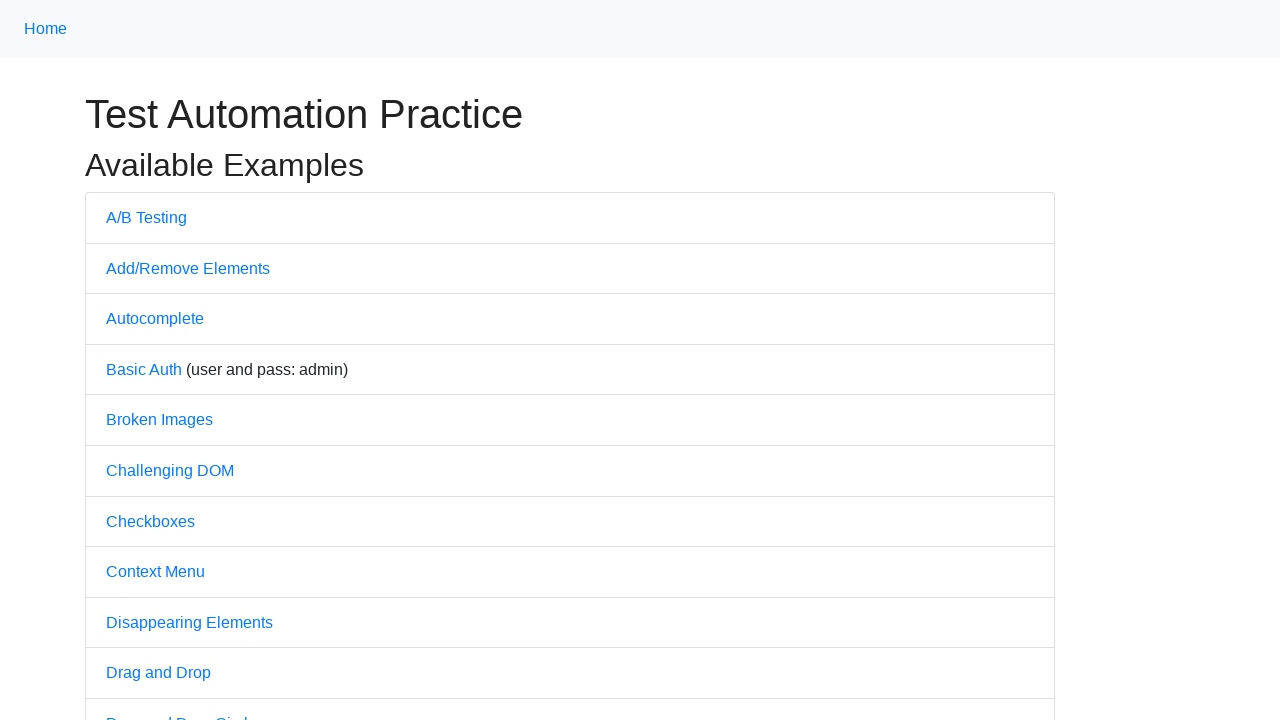

Navigated to practice.cydeo.com
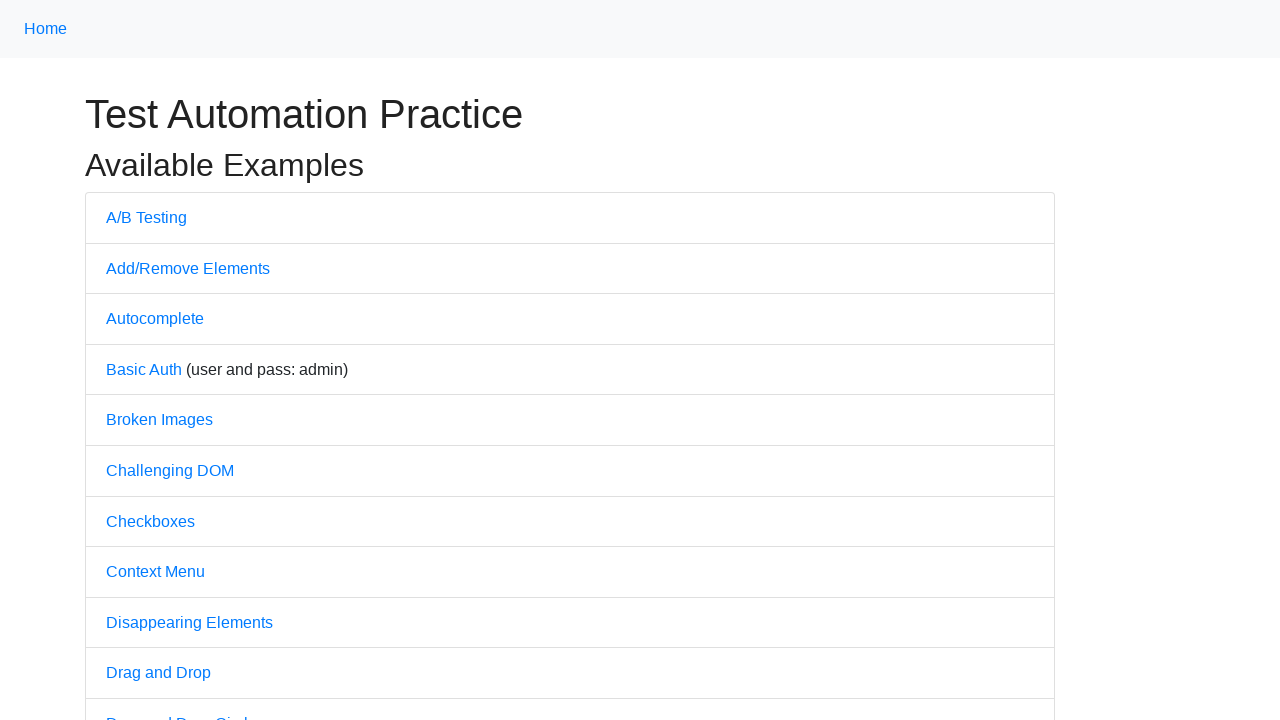

Located the CYDEO link on the page
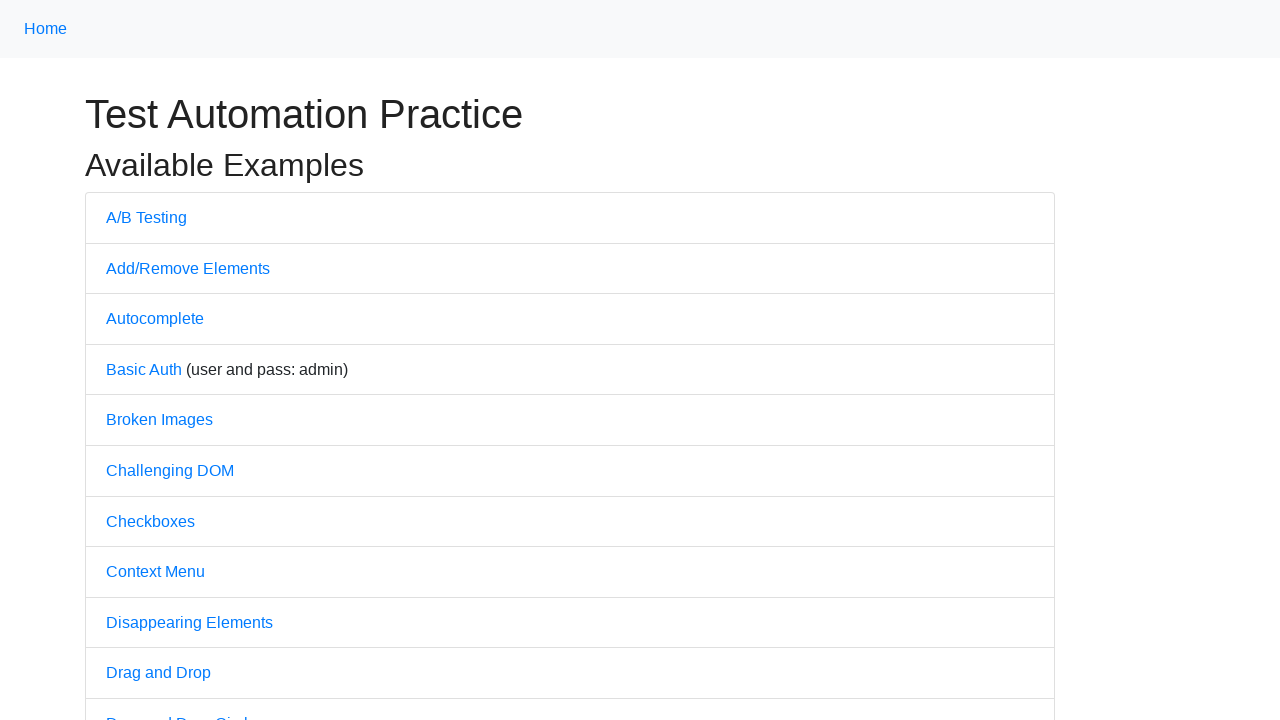

Scrolled down to bring CYDEO link into view
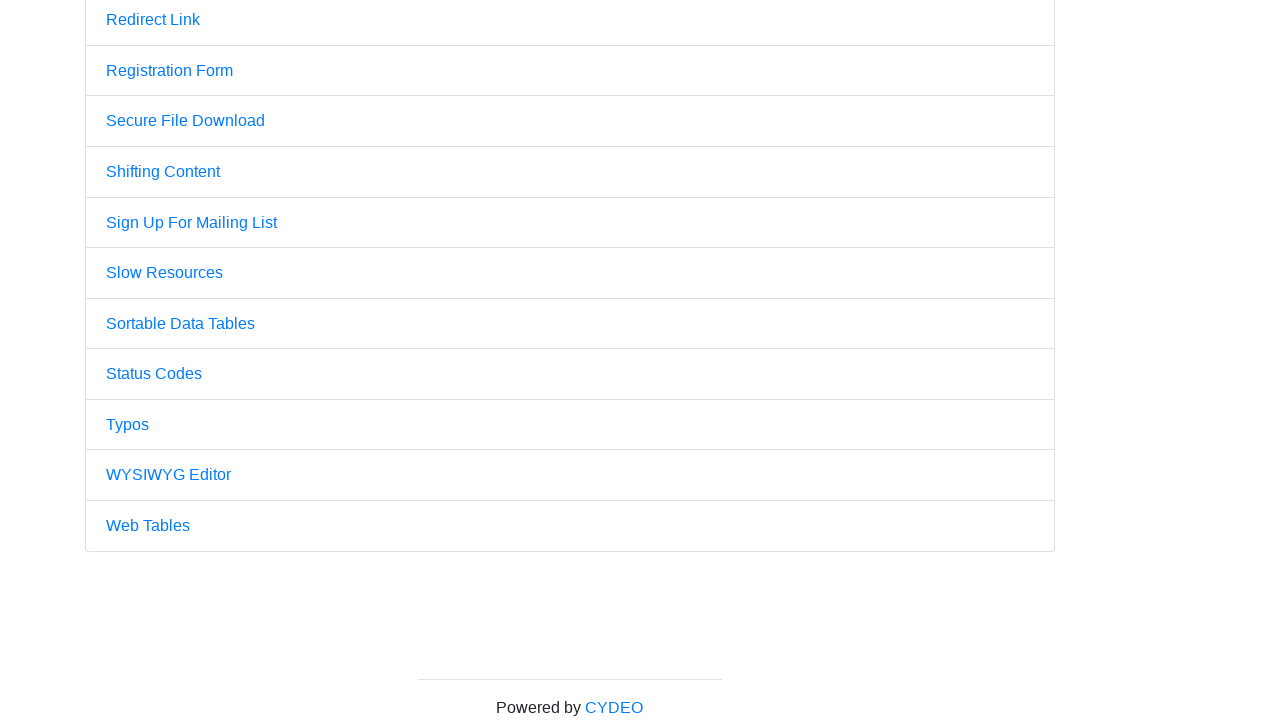

Waited for scroll animation to complete
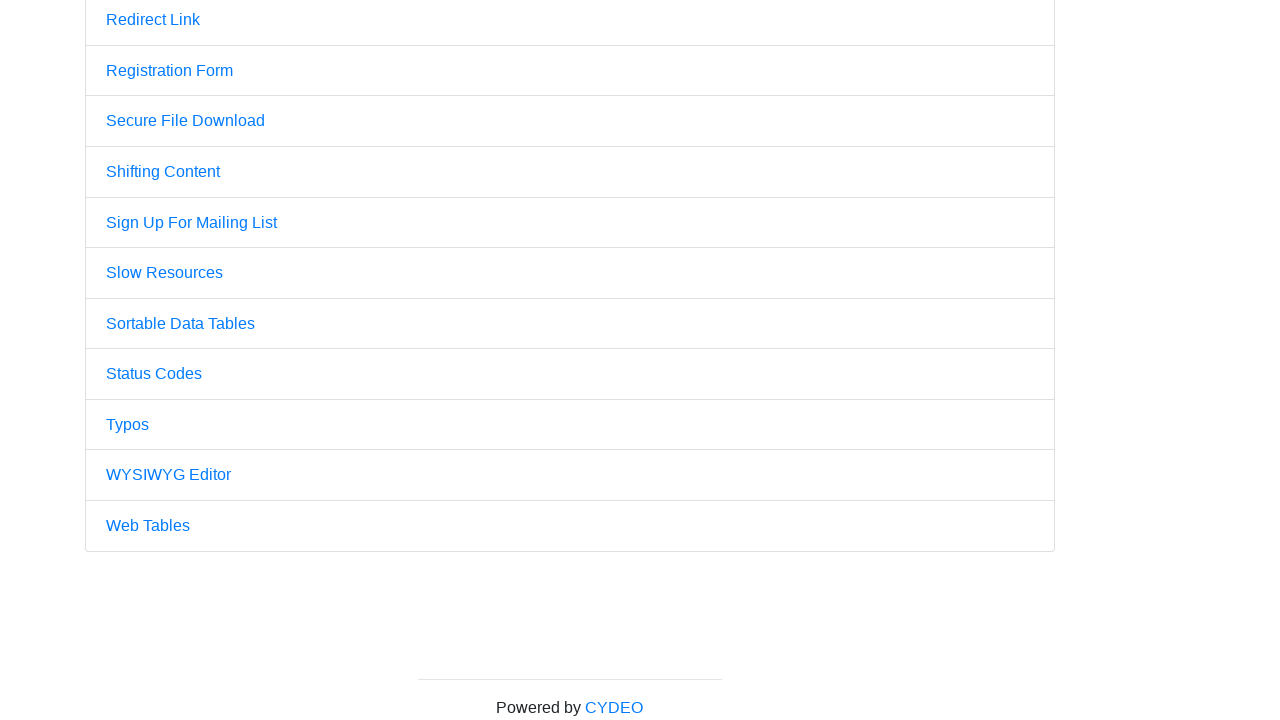

Pressed Page Up key to scroll back up (first press)
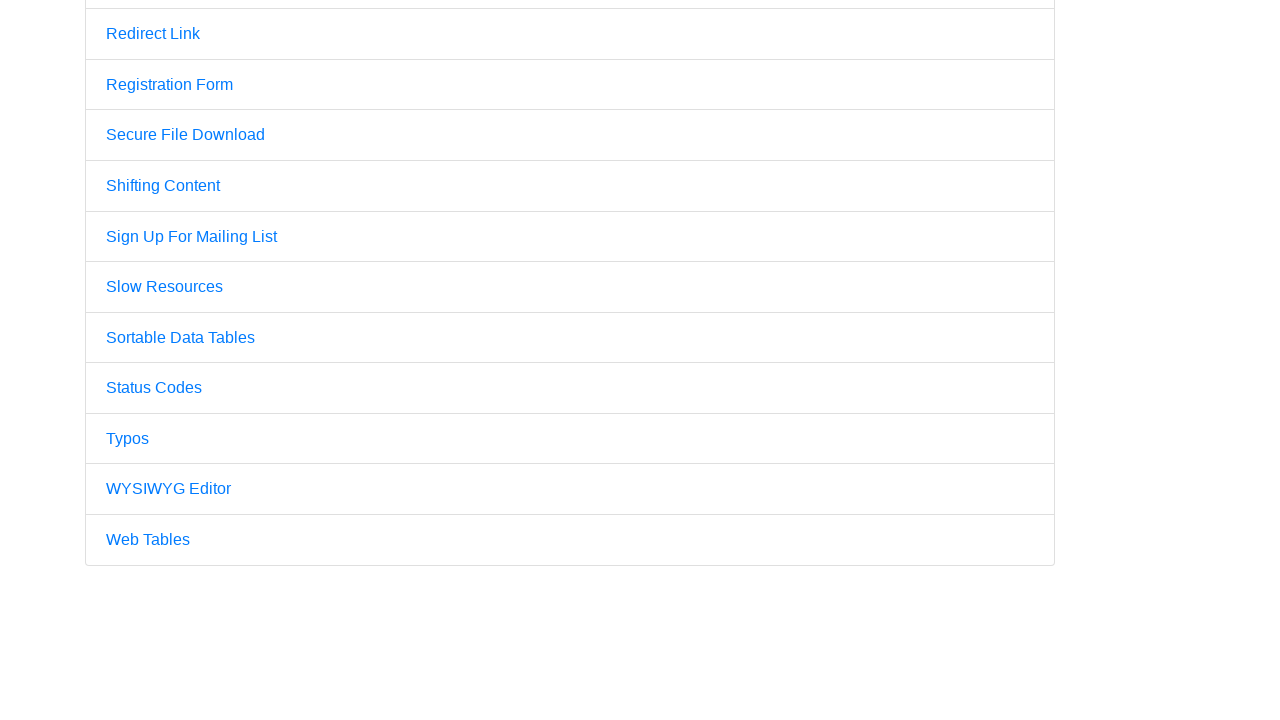

Pressed Page Up key to scroll back up (second press)
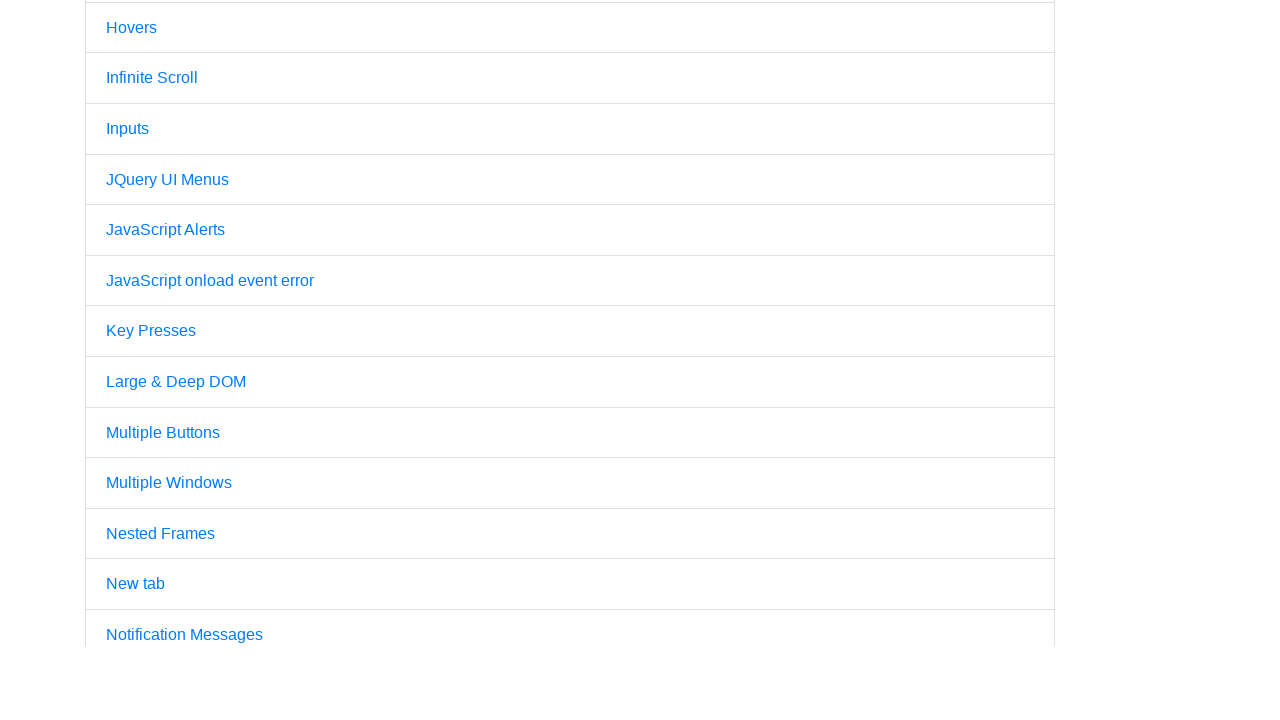

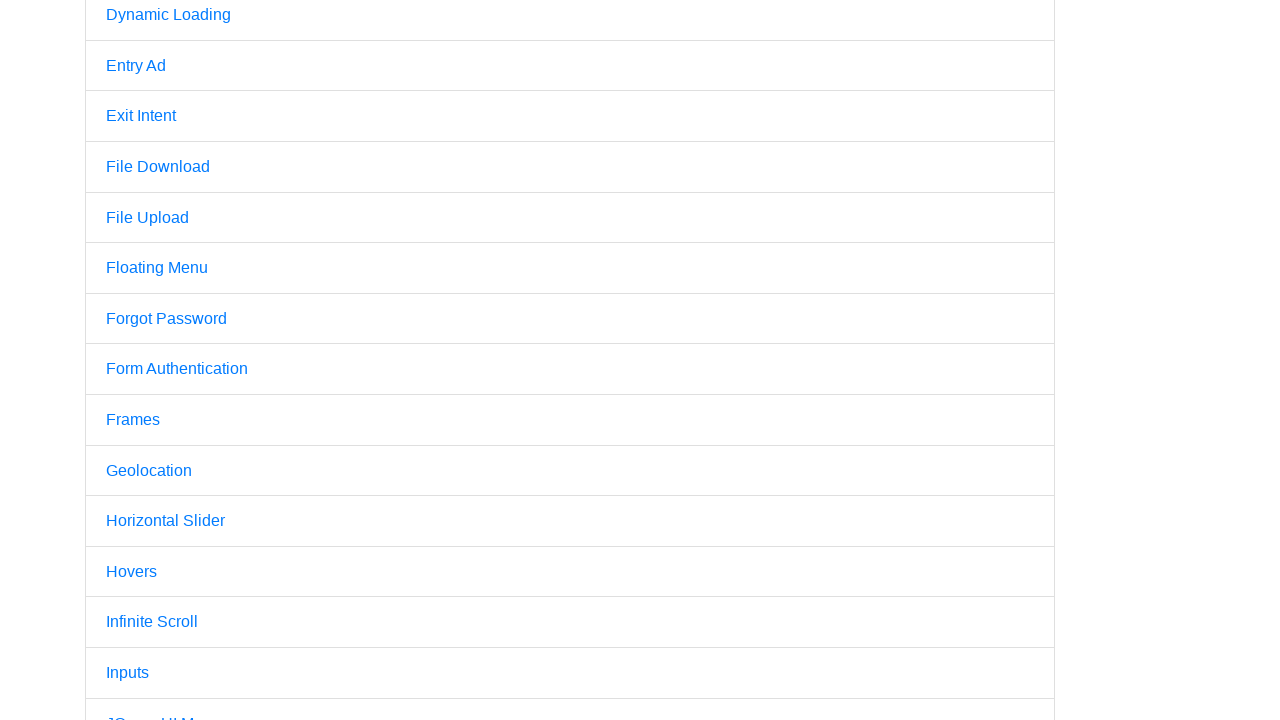